Tests search functionality by searching for a product and verifying results

Starting URL: https://rahulshettyacademy.com/seleniumPractise/#/

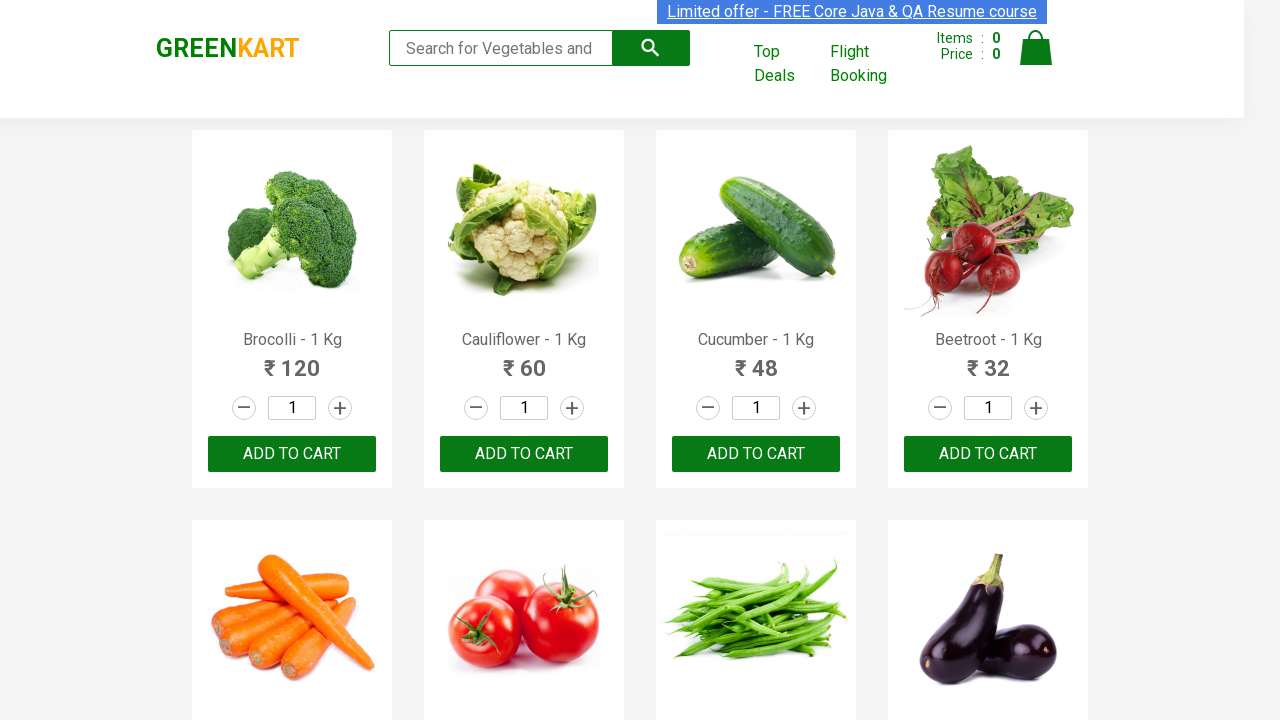

Filled search field with 'Brocolli' on //input[@placeholder='Search for Vegetables and Fruits']
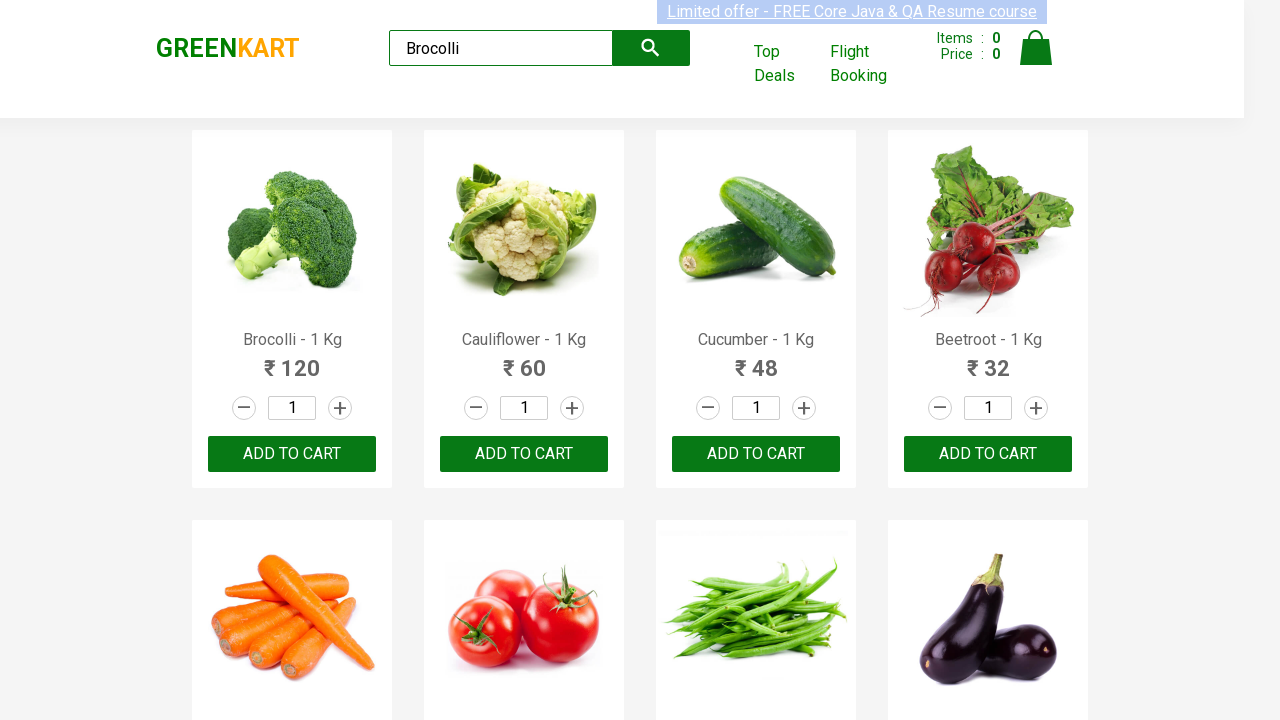

Clicked search button to execute search at (651, 48) on xpath=//button[@type='submit']
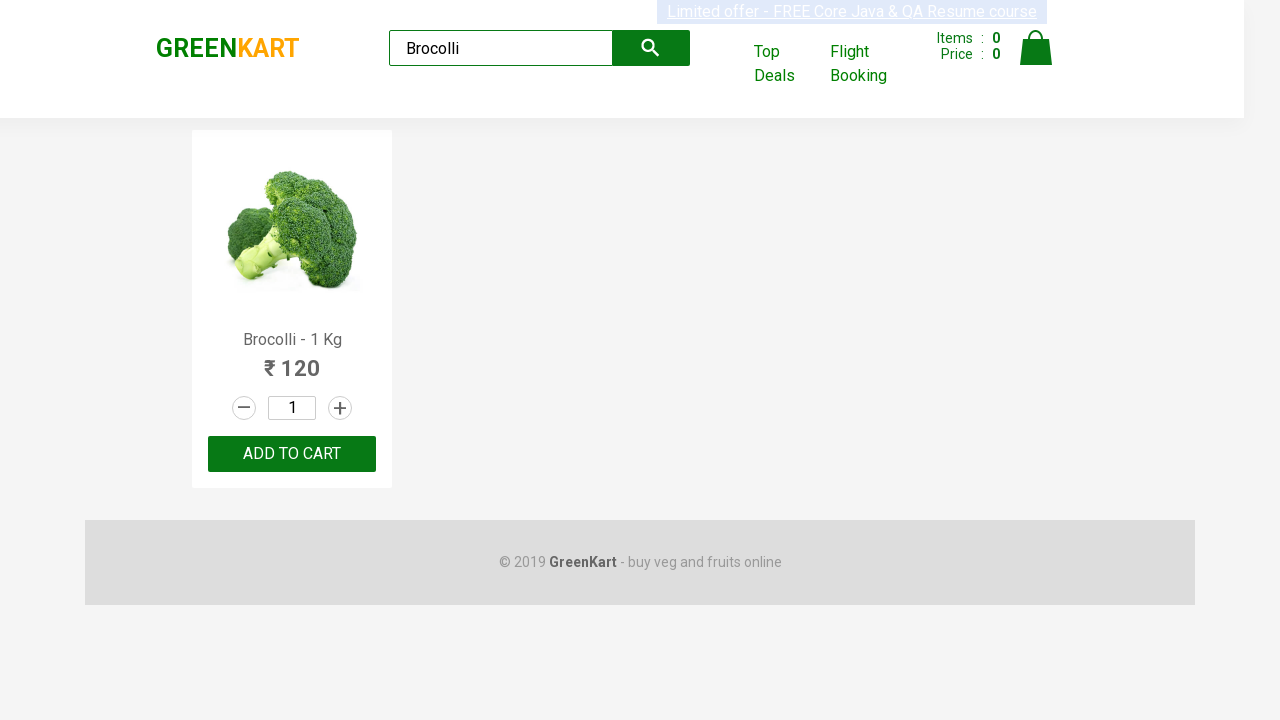

Retrieved all product elements from search results
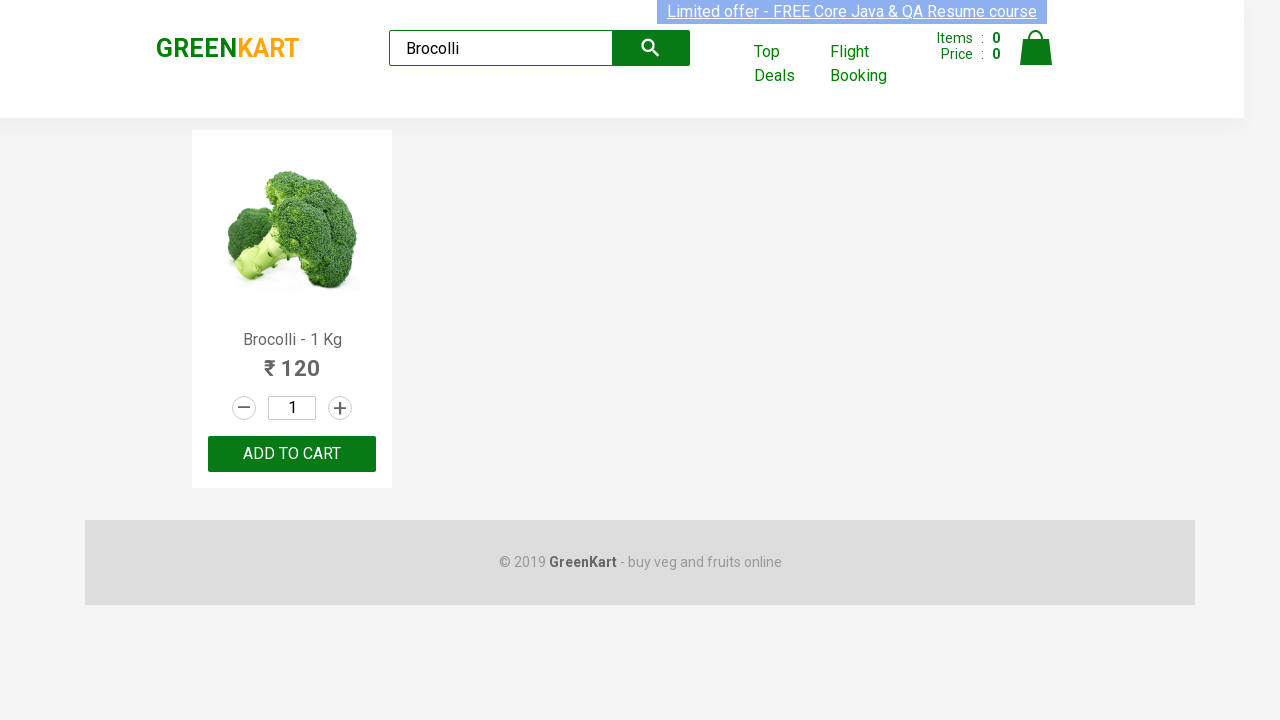

Asserted that exactly 1 product was returned in search results
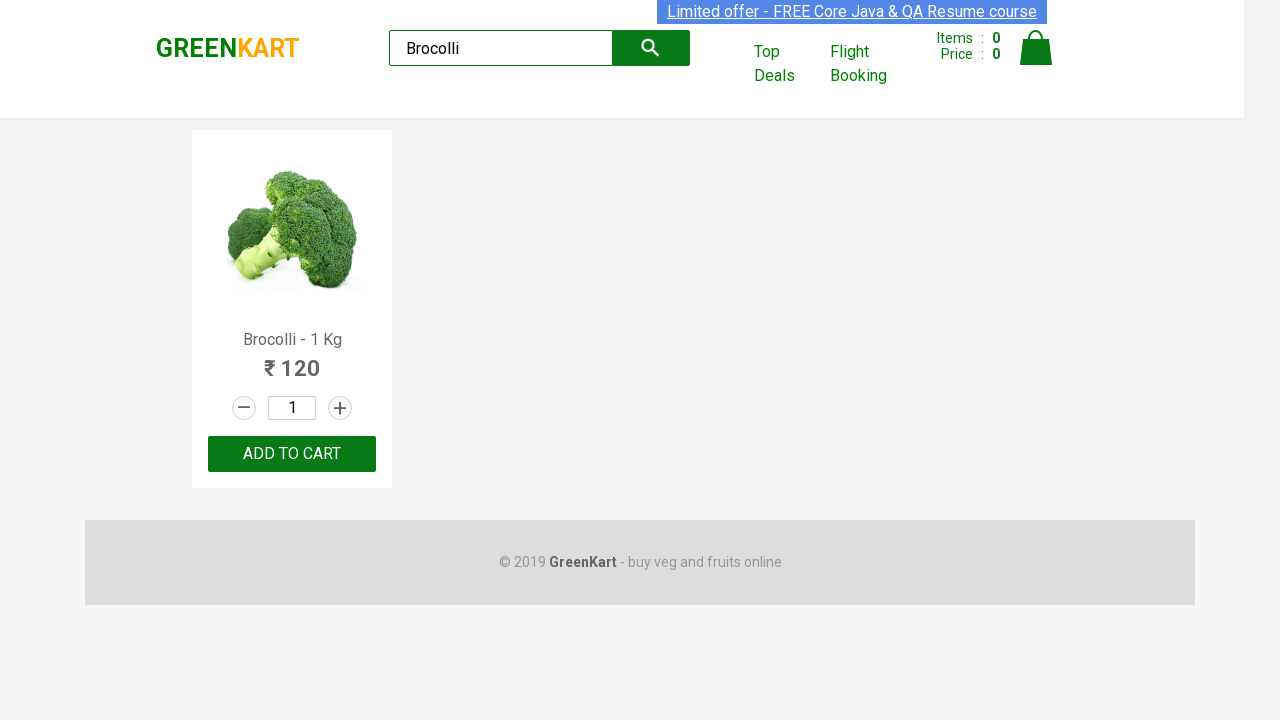

Asserted that 'Brocolli' is present in the product text content
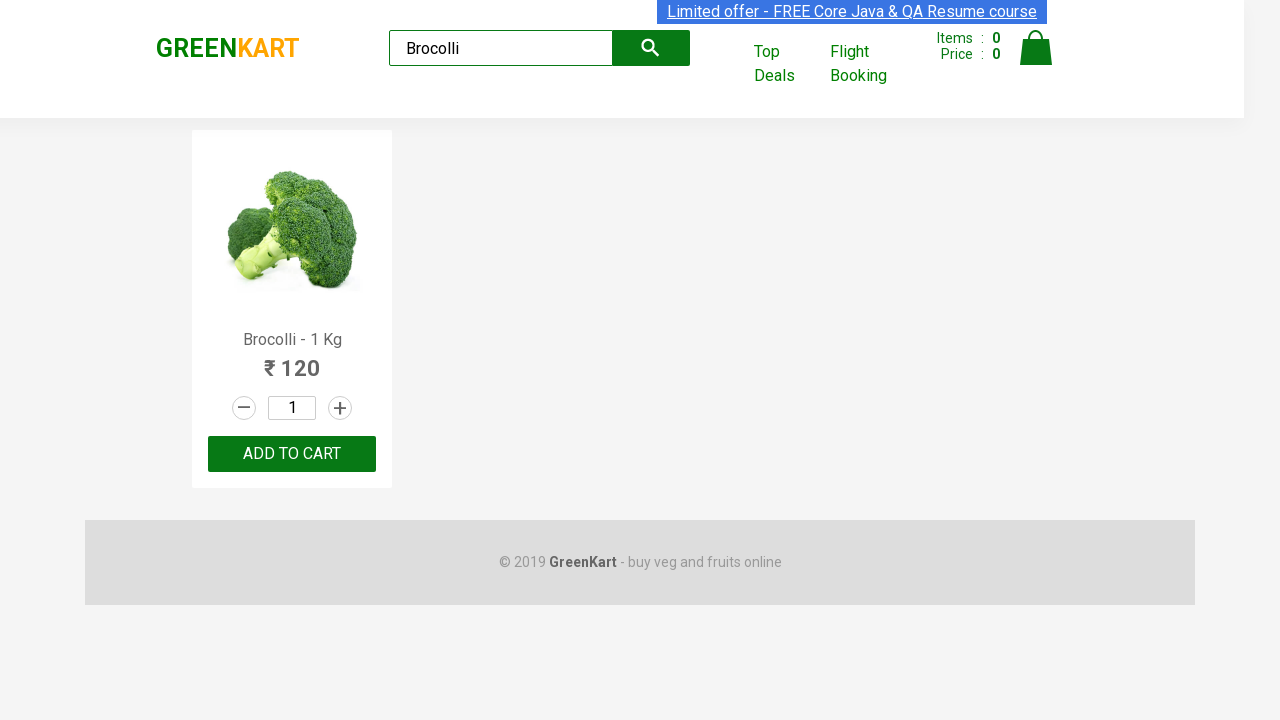

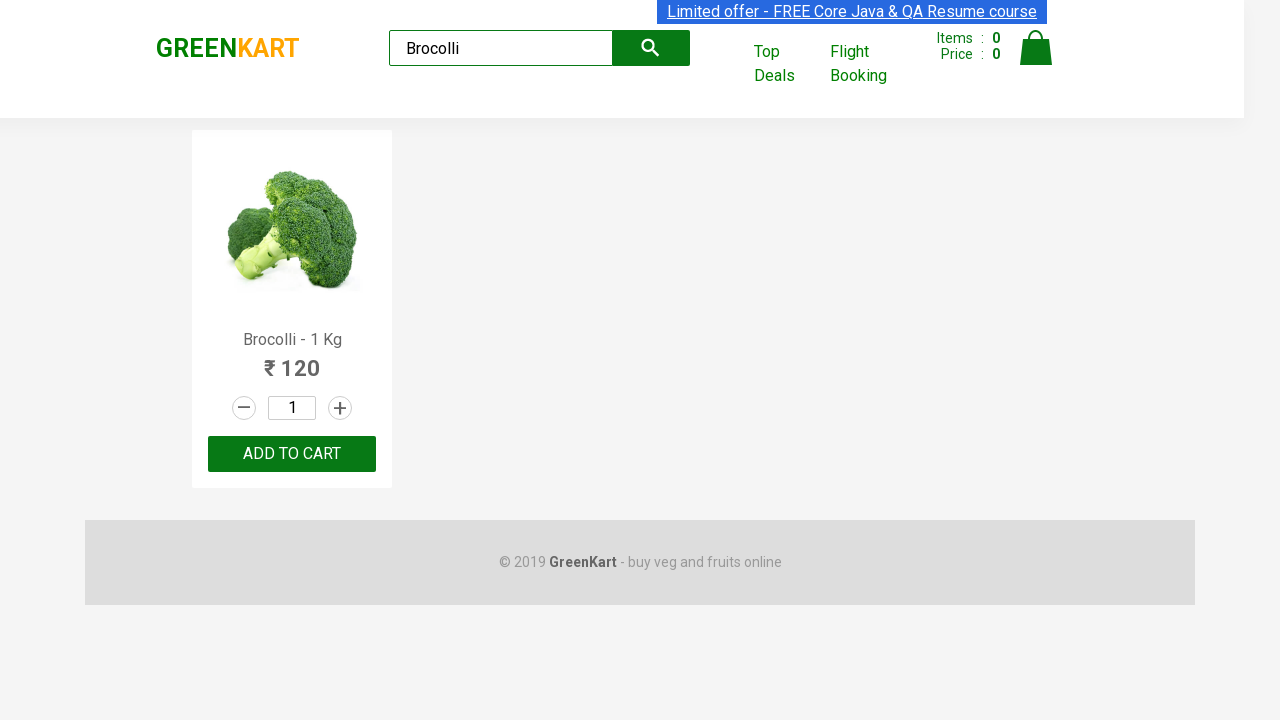